Tests filling out a practice registration form with personal details including name, email, gender, phone number, date of birth, subjects, hobbies, address, photo upload, and state/city selection, then submits the form.

Starting URL: https://demoqa.com/automation-practice-form

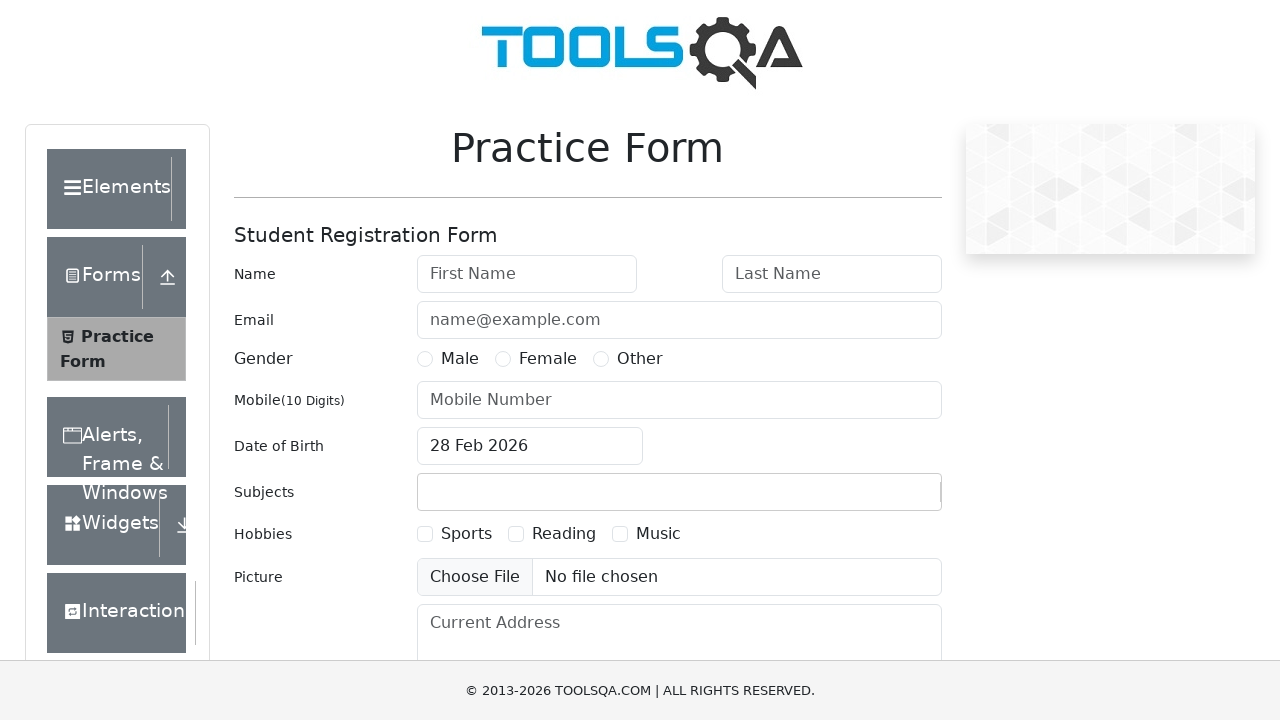

Filled first name field with 'Ionut' on #firstName
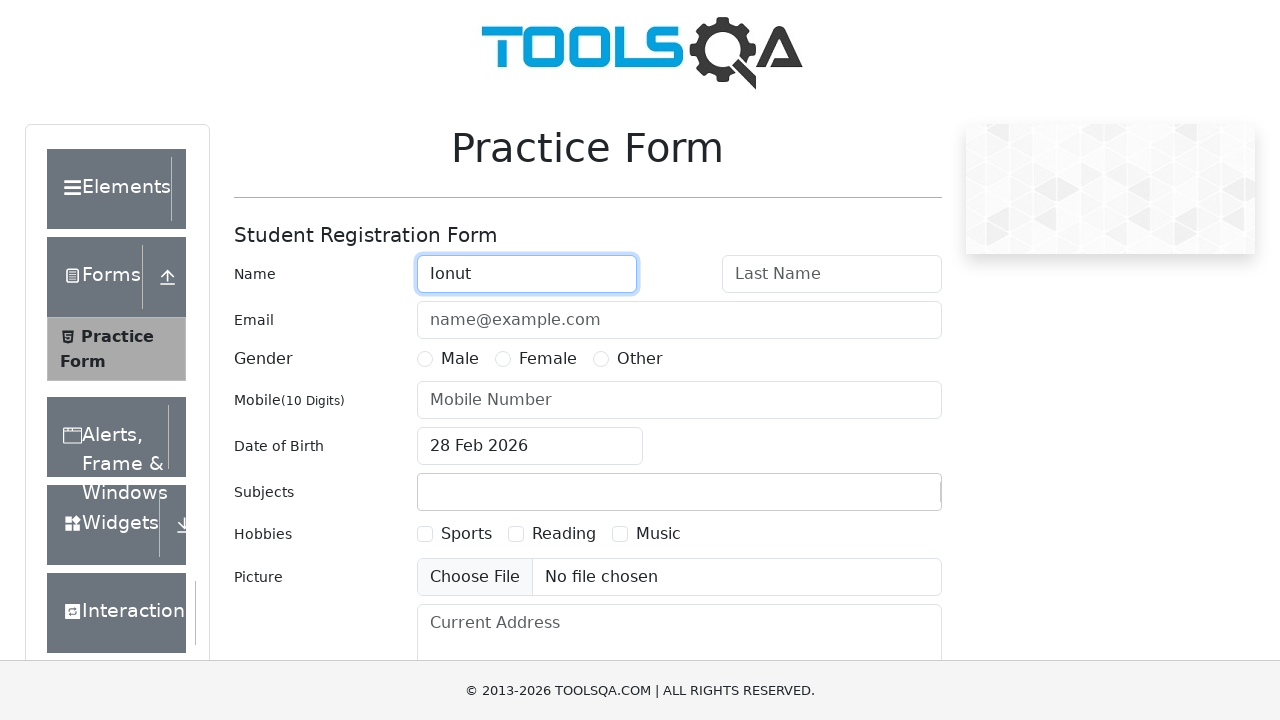

Filled last name field with 'Negru' on #lastName
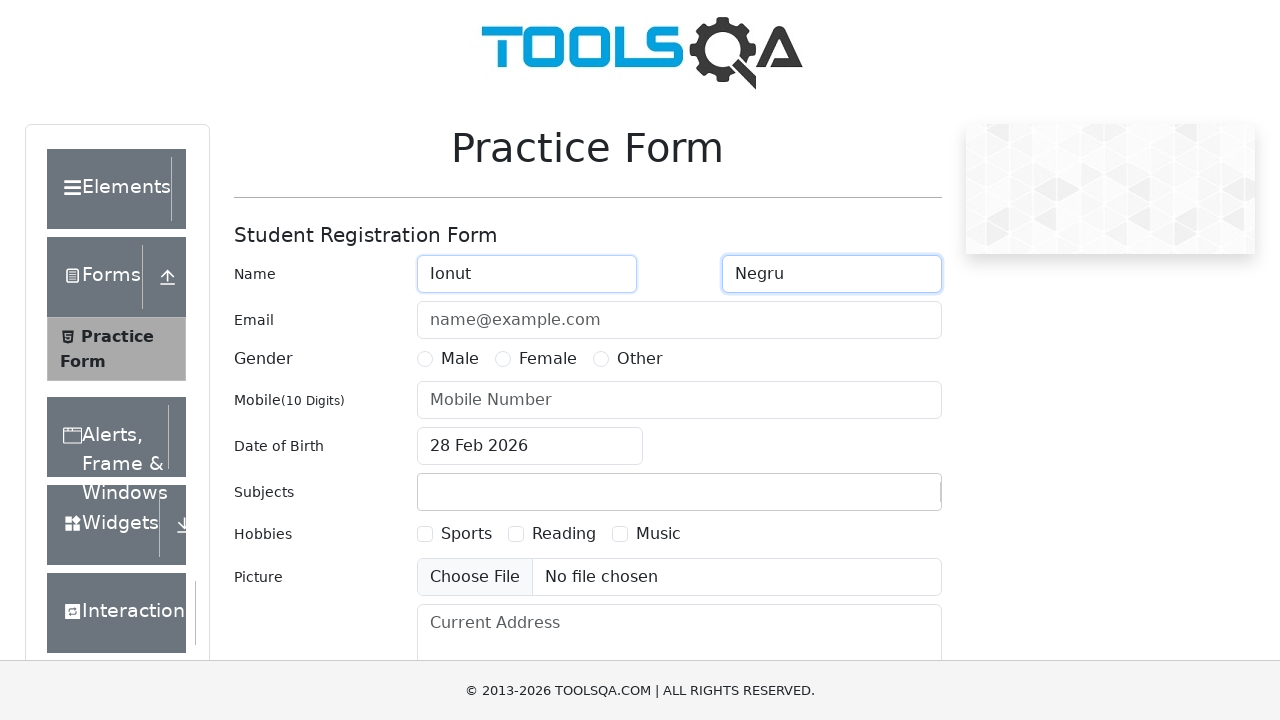

Filled email field with 'test@example.com' on #userEmail
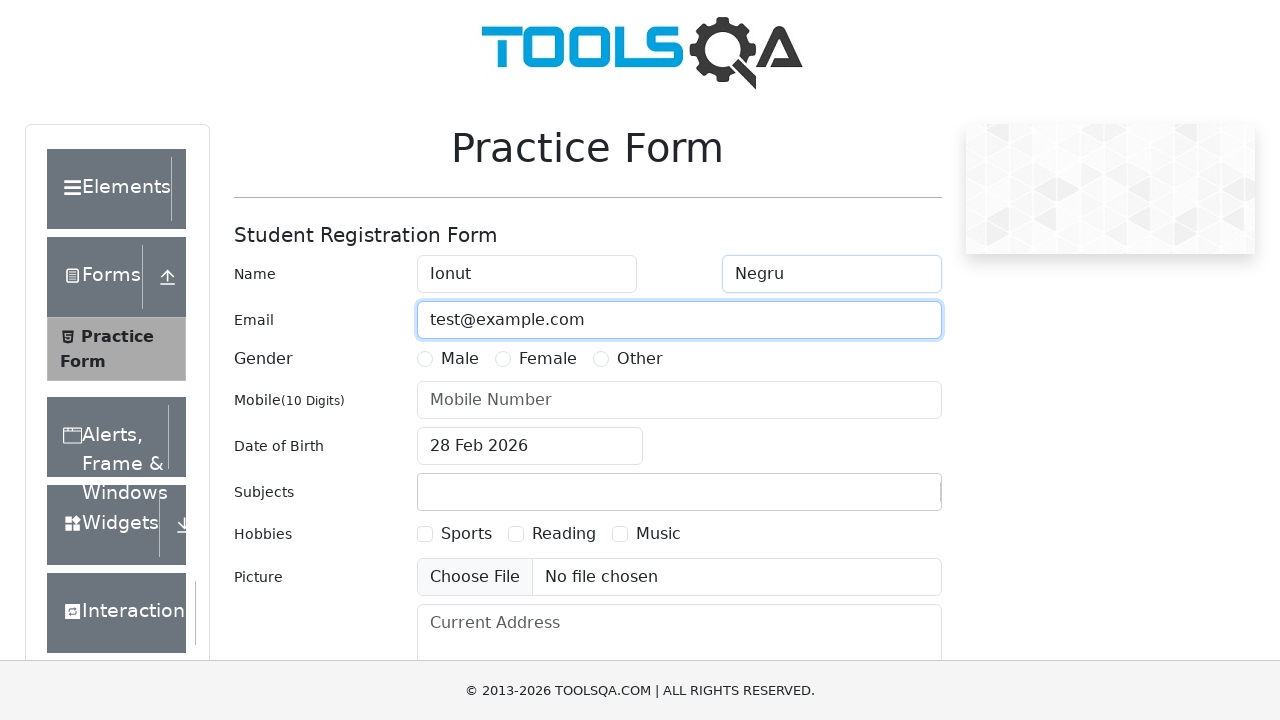

Selected male gender option at (460, 359) on label[for='gender-radio-1']
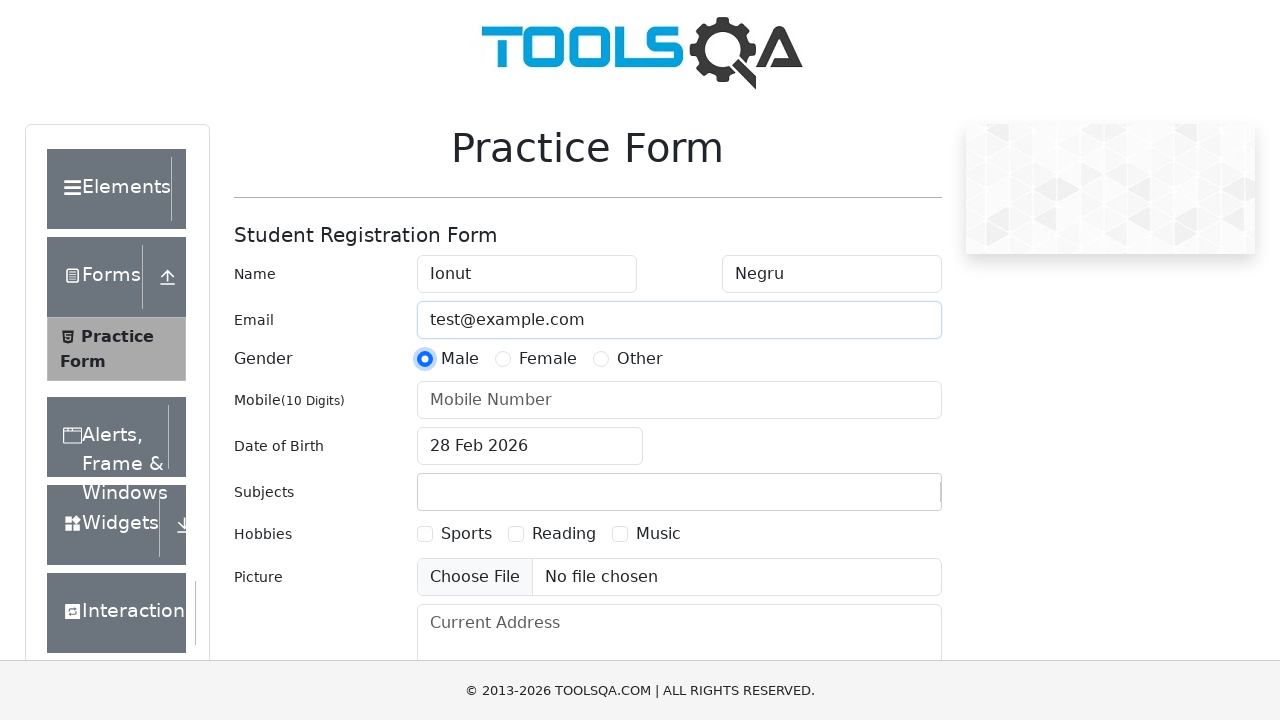

Filled phone number field with '0757582322' on #userNumber
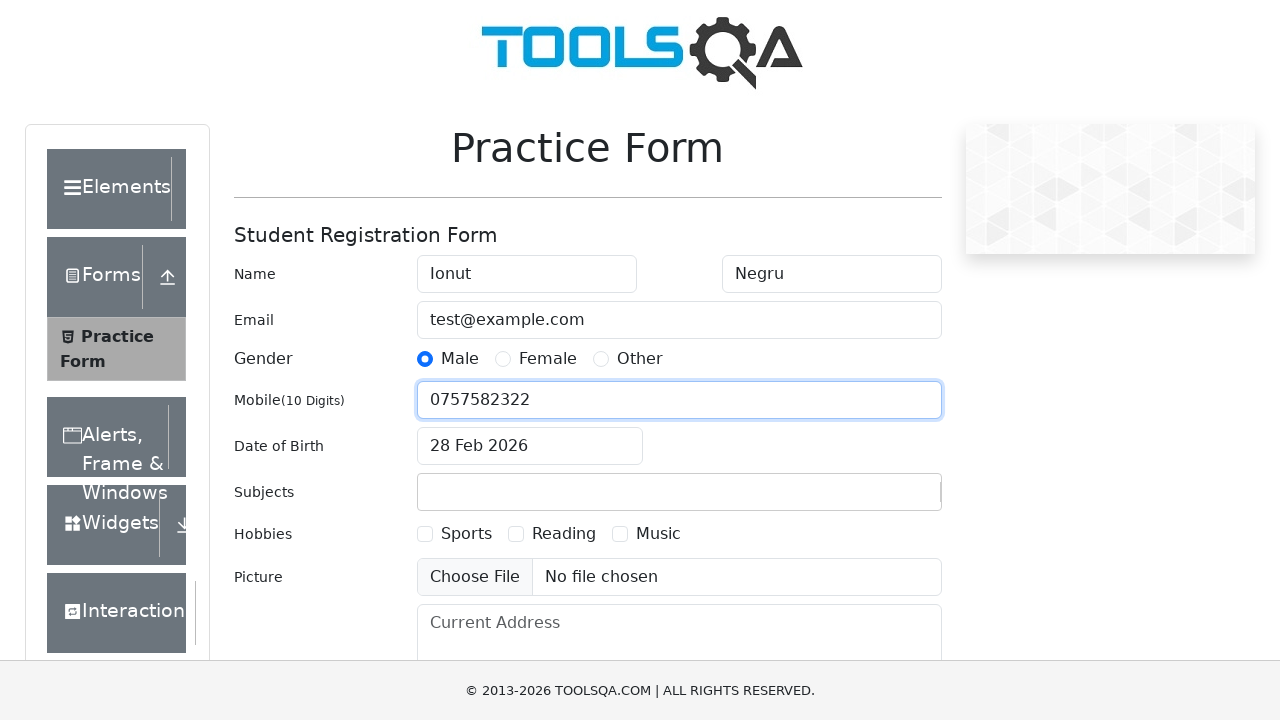

Clicked date of birth field to open datepicker at (530, 446) on #dateOfBirthInput
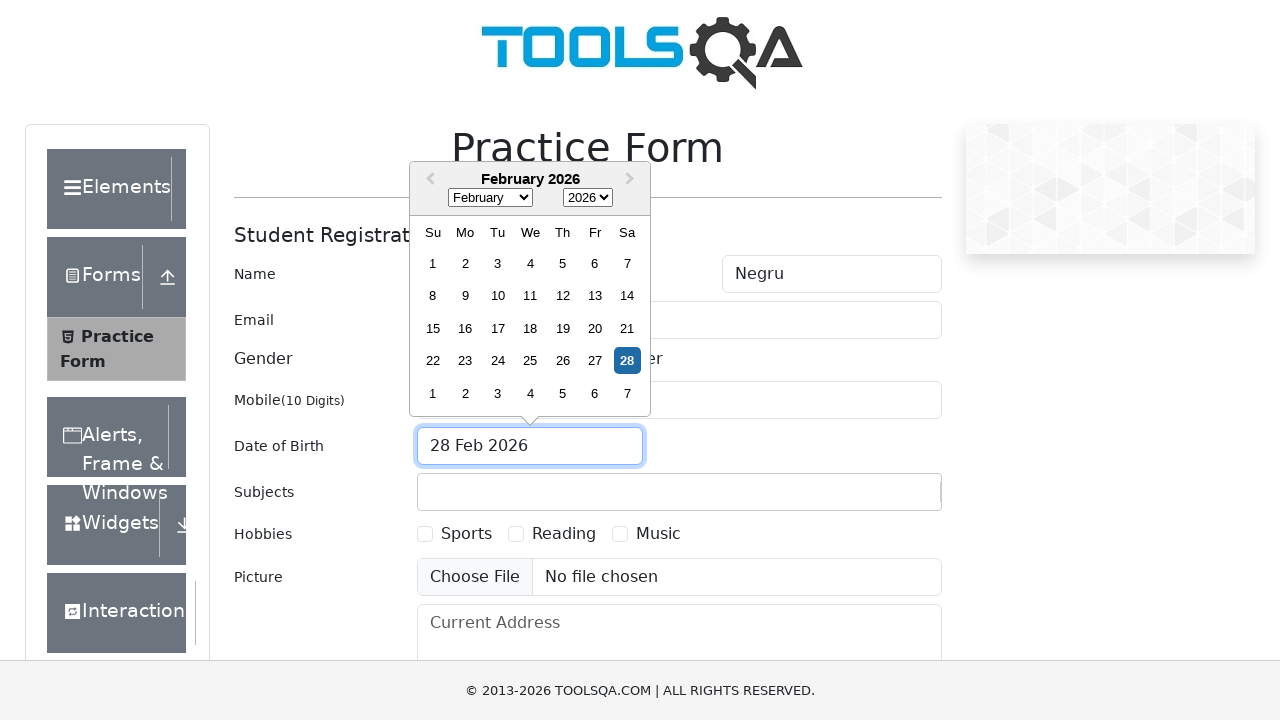

Selected May as birth month on .react-datepicker__month-select
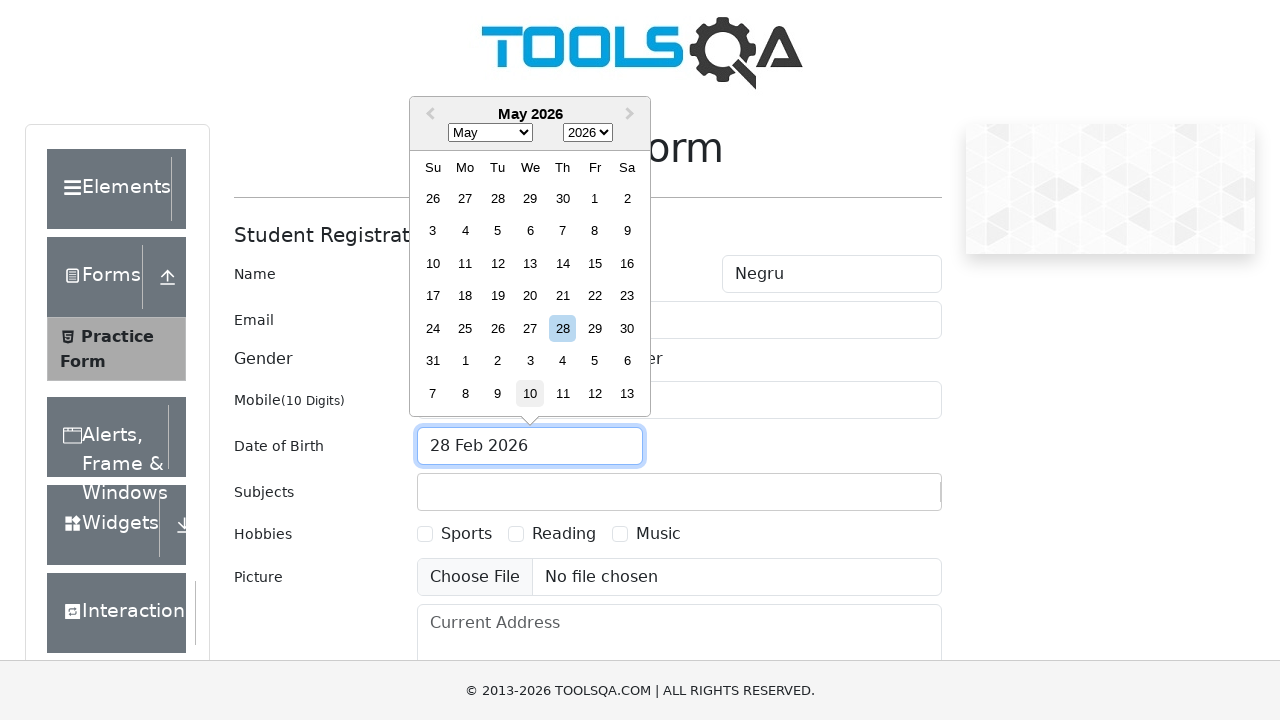

Selected 1999 as birth year on .react-datepicker__year-select
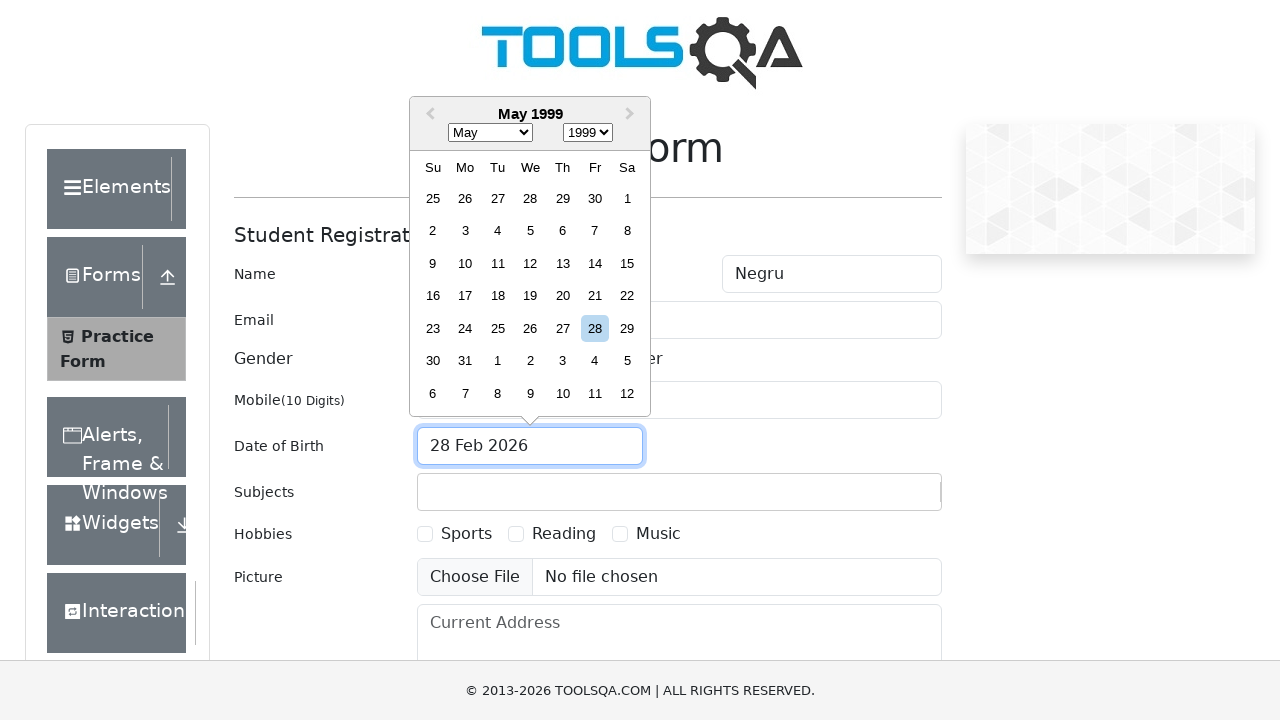

Selected 7th day of birth at (595, 231) on .react-datepicker__day--007:not(.react-datepicker__day--outside-month)
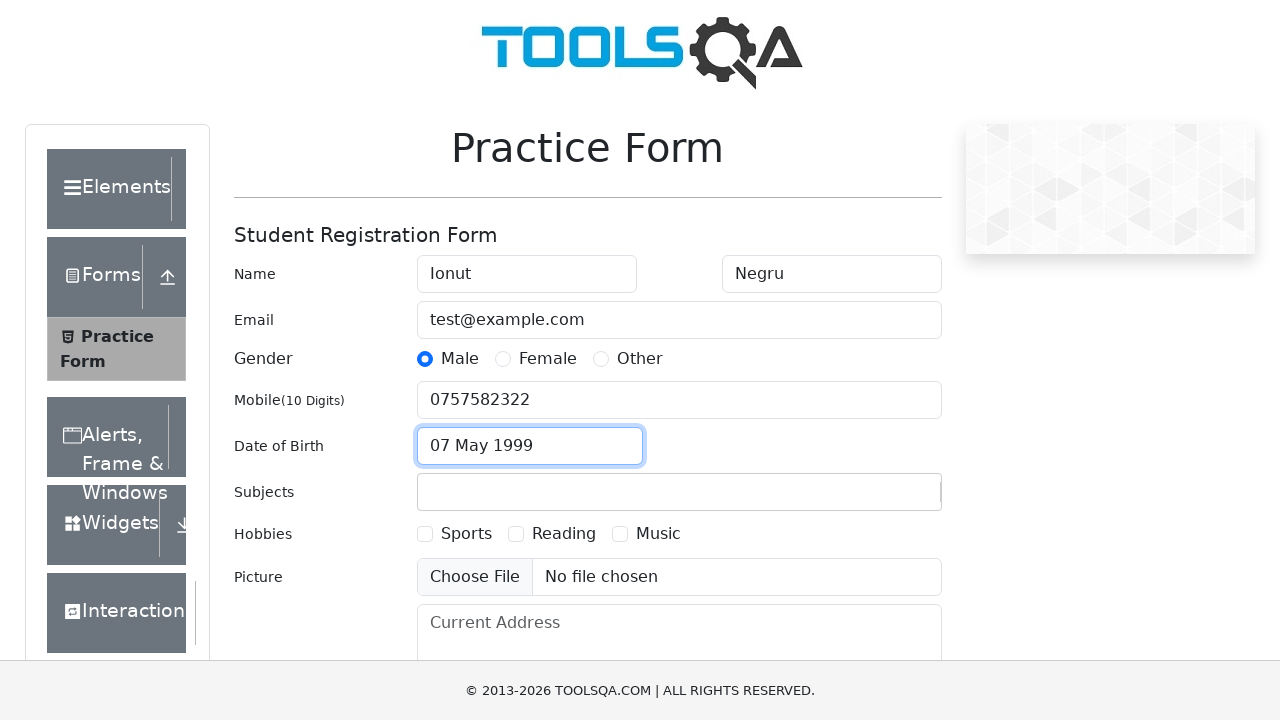

Filled subjects input with 'Math' on #subjectsInput
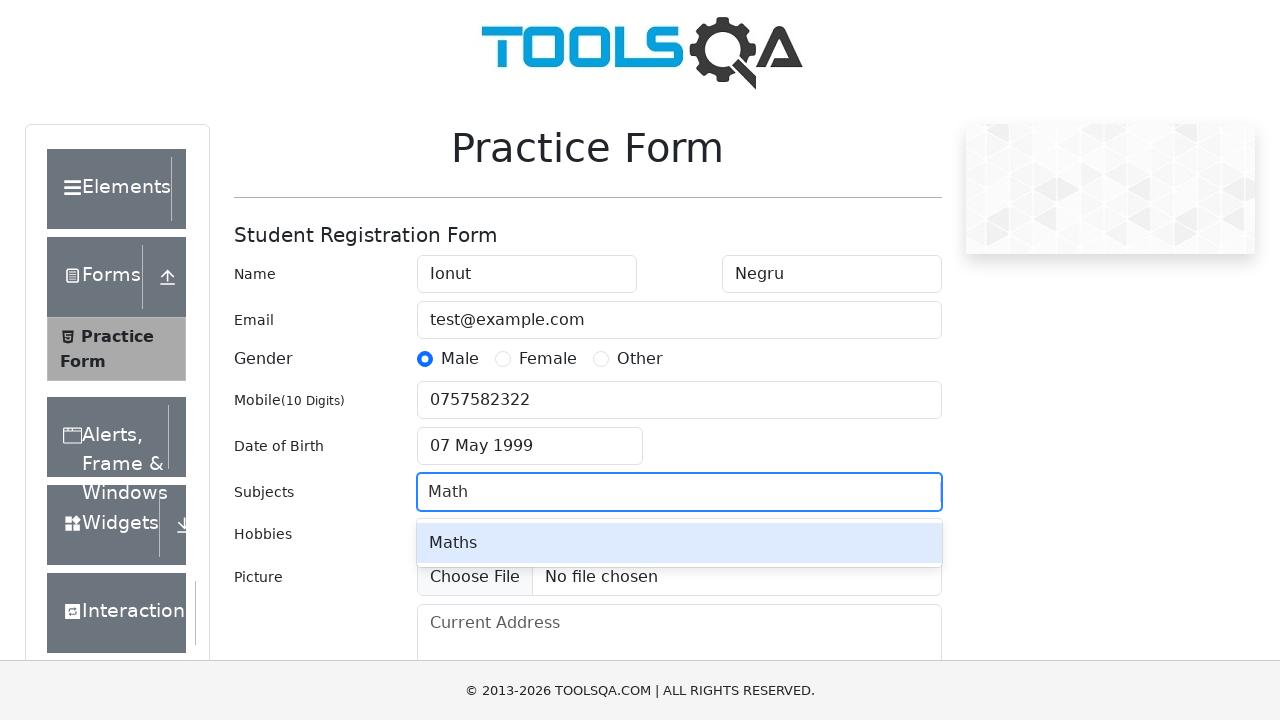

Pressed Enter to confirm subject selection
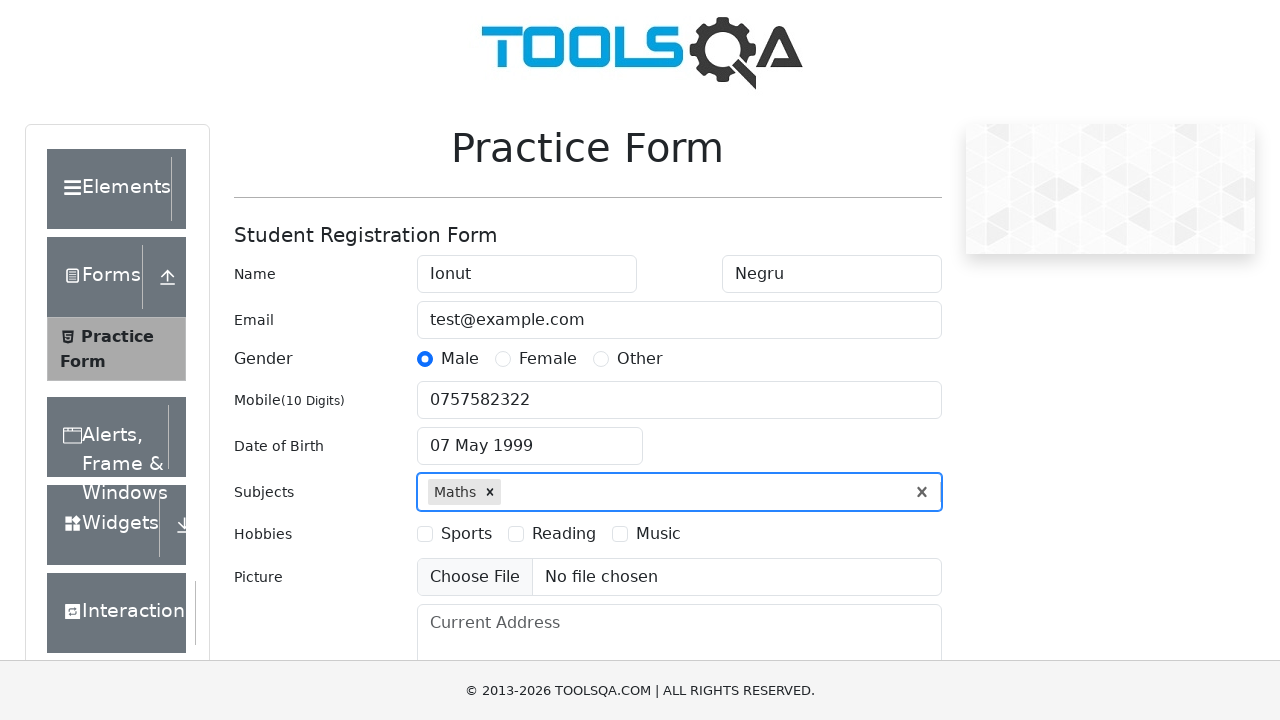

Selected Sports hobby checkbox at (466, 534) on label[for='hobbies-checkbox-1']
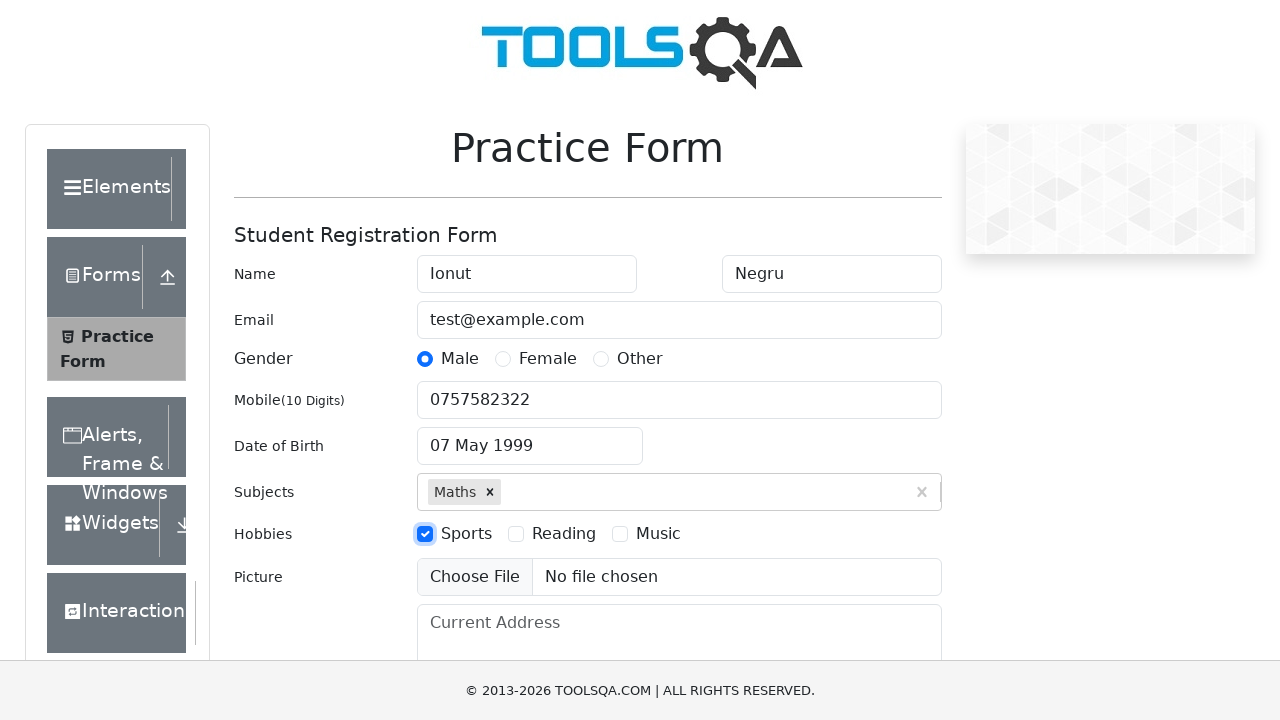

Filled current address with 'A fictive address' on #currentAddress
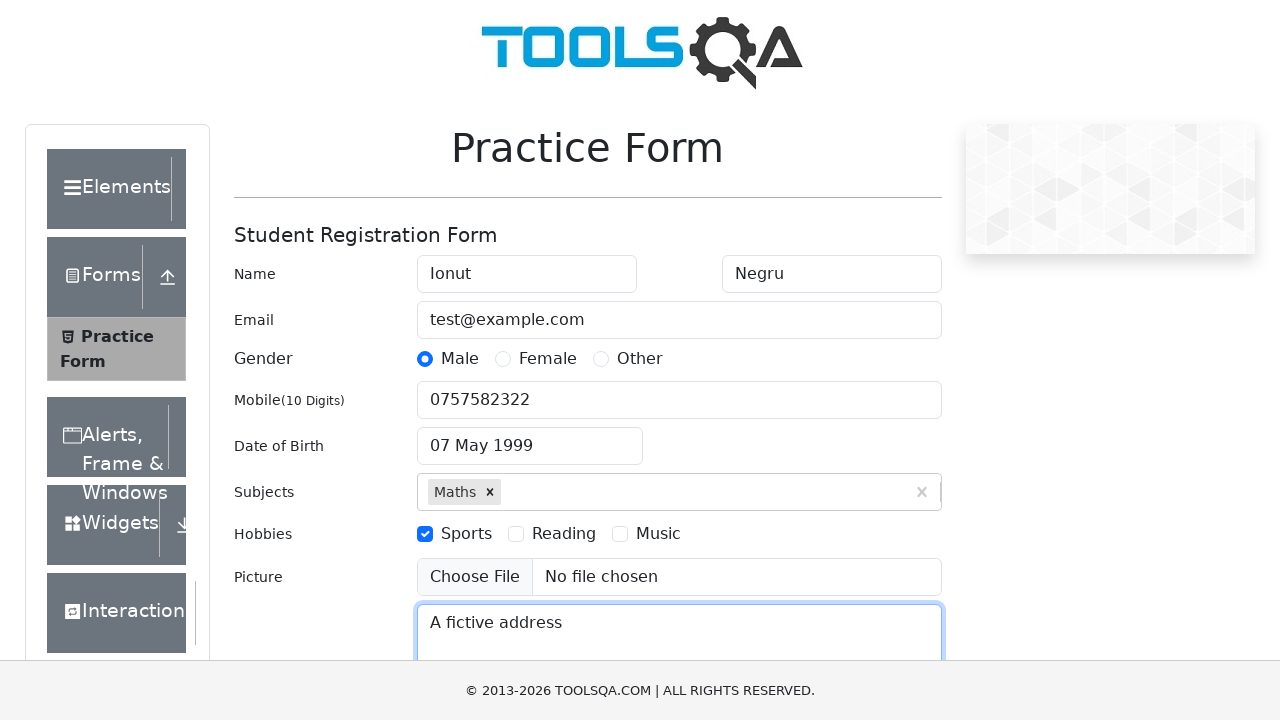

Clicked state dropdown to open options at (527, 437) on #state
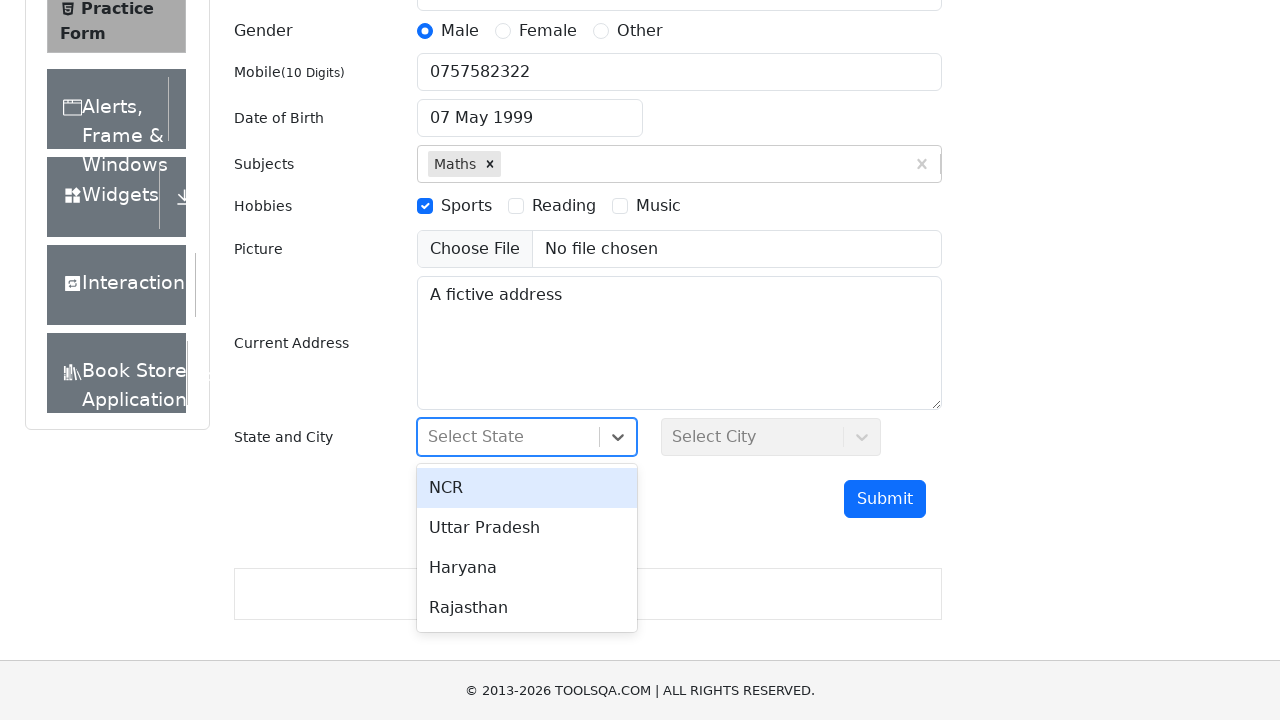

Selected first state option from dropdown at (527, 488) on div[id*='react-select-3-option-0']
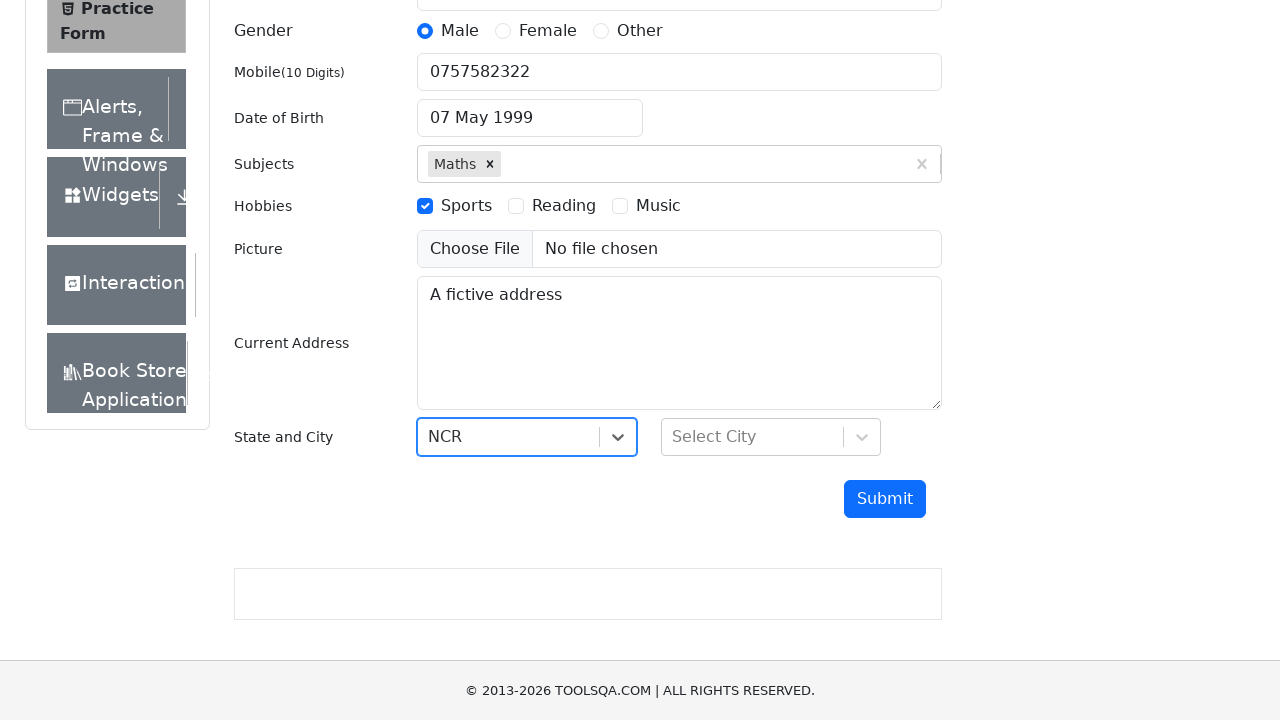

Clicked city dropdown to open options at (771, 437) on #city
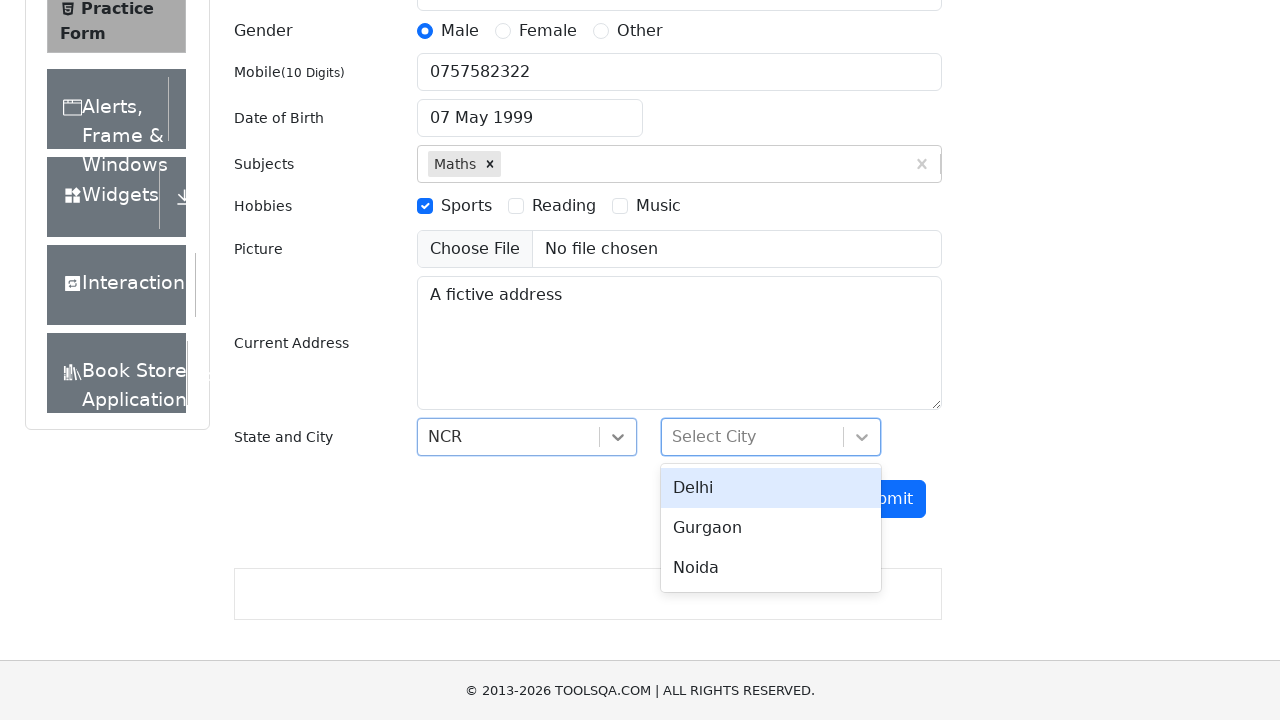

Selected second city option from dropdown at (771, 528) on div[id*='react-select-4-option-1']
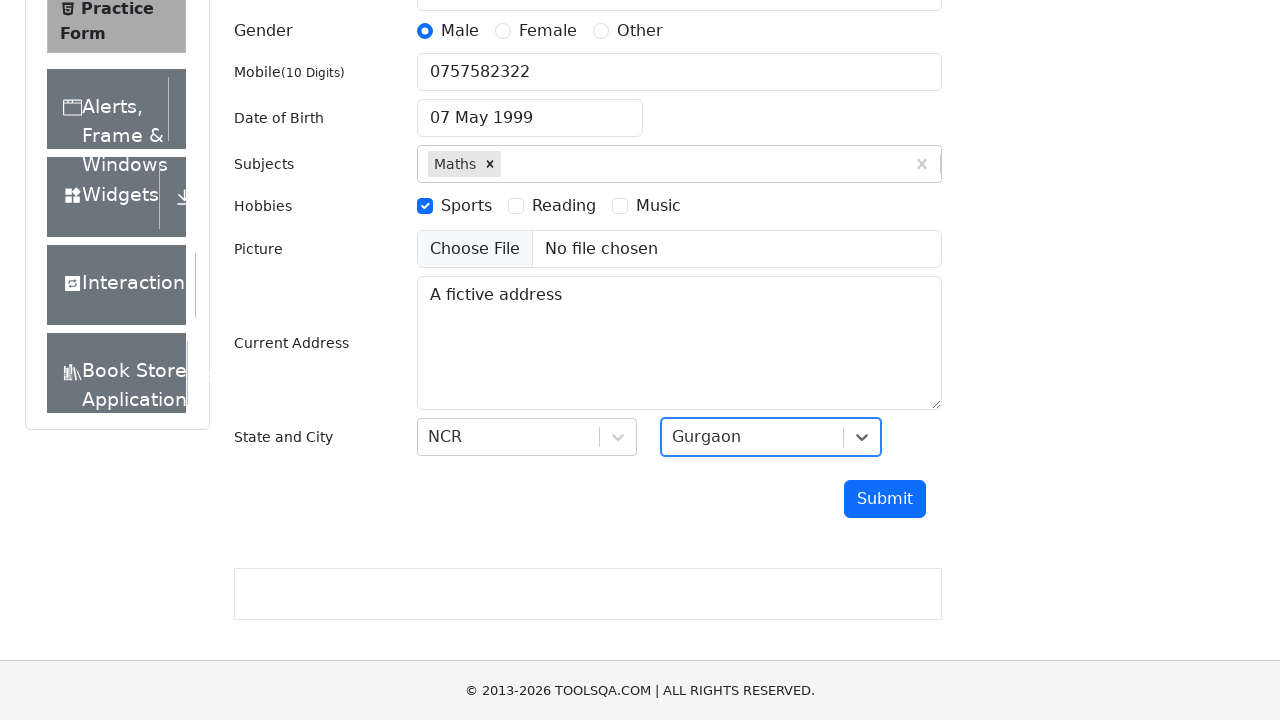

Scrolled to bottom of form
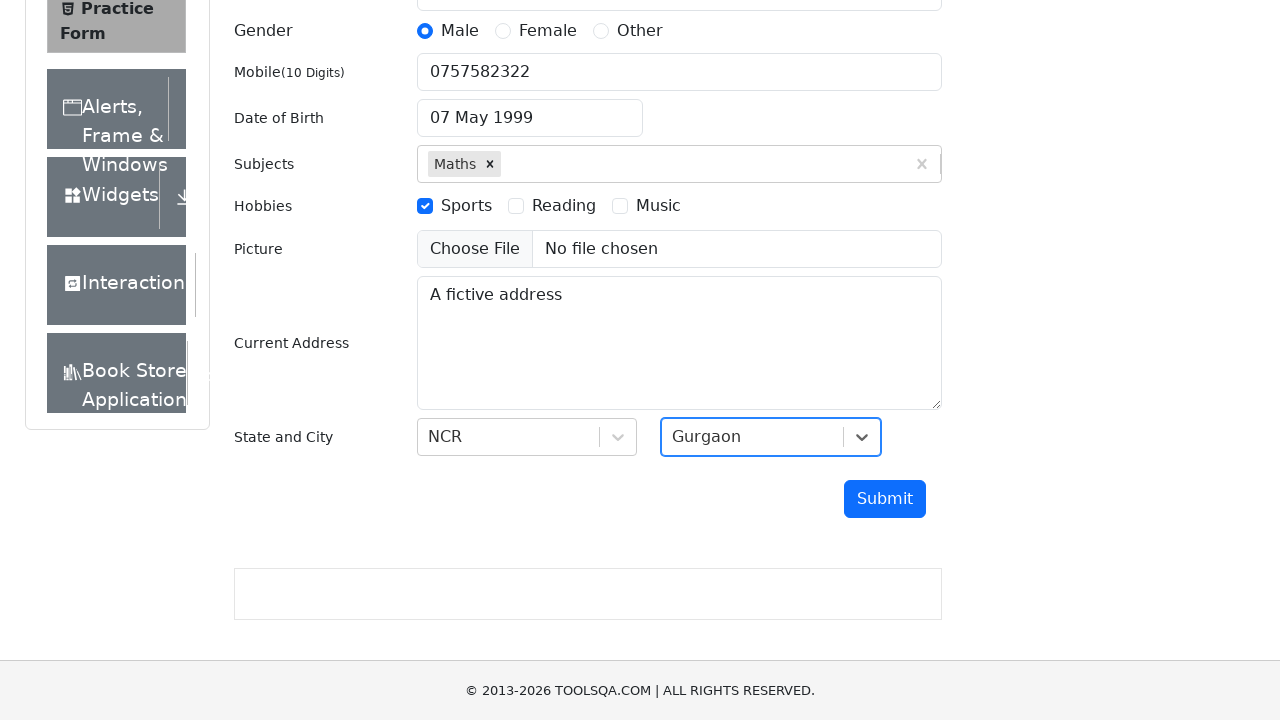

Clicked submit button to submit form at (885, 499) on #submit
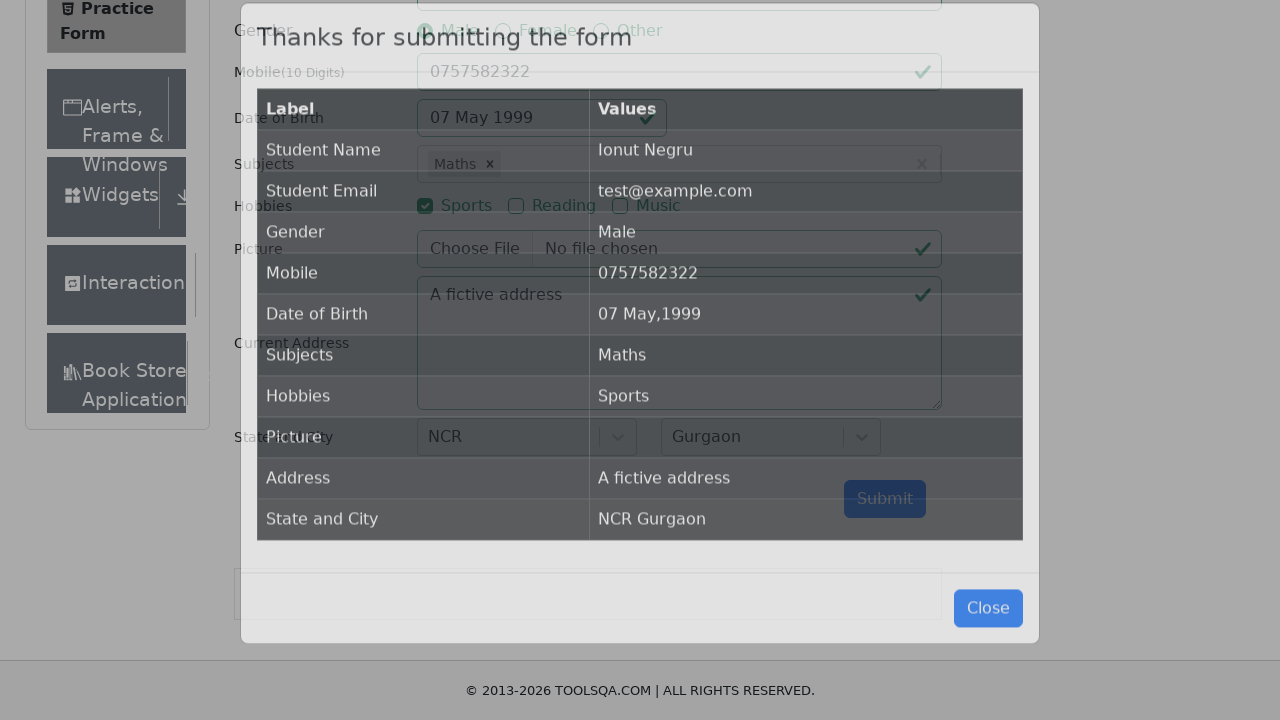

Results modal appeared with submission confirmation
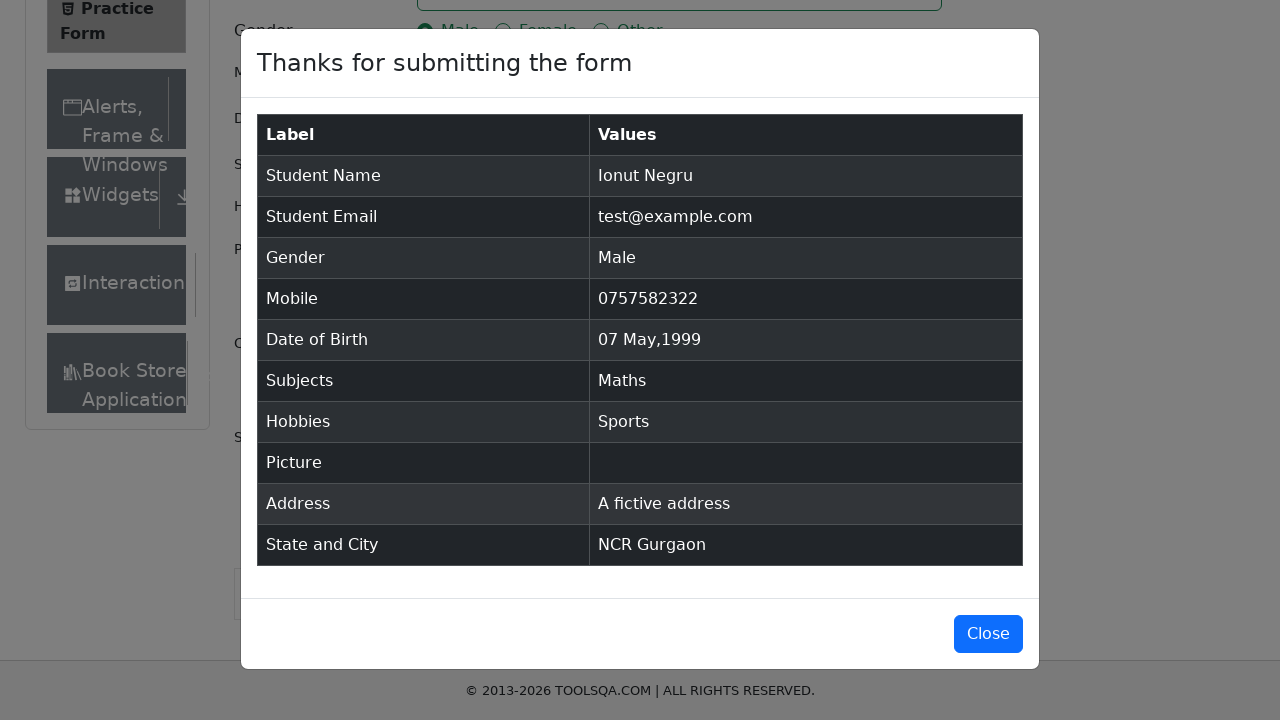

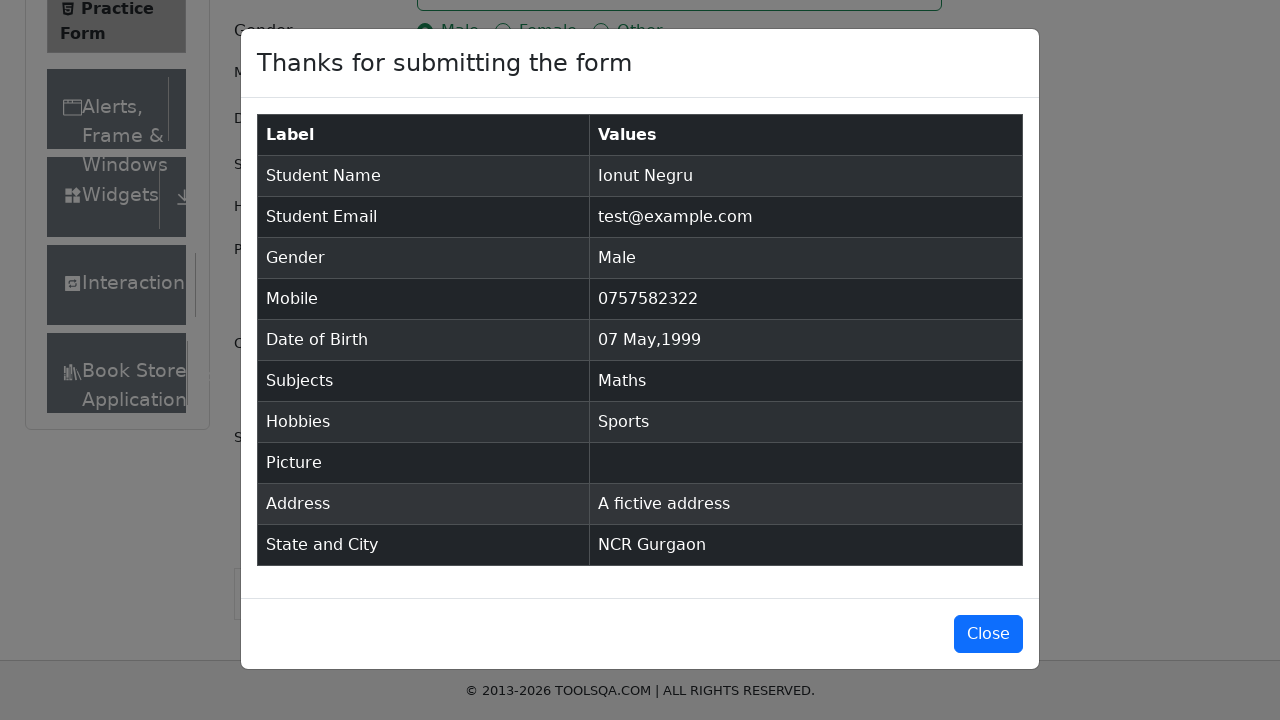